Tests window handling by clicking a button inside an iframe that opens a new window, then switches to the new window to verify its URL and title

Starting URL: https://www.w3schools.com/jsref/tryit.asp?filename=tryjsref_win_open

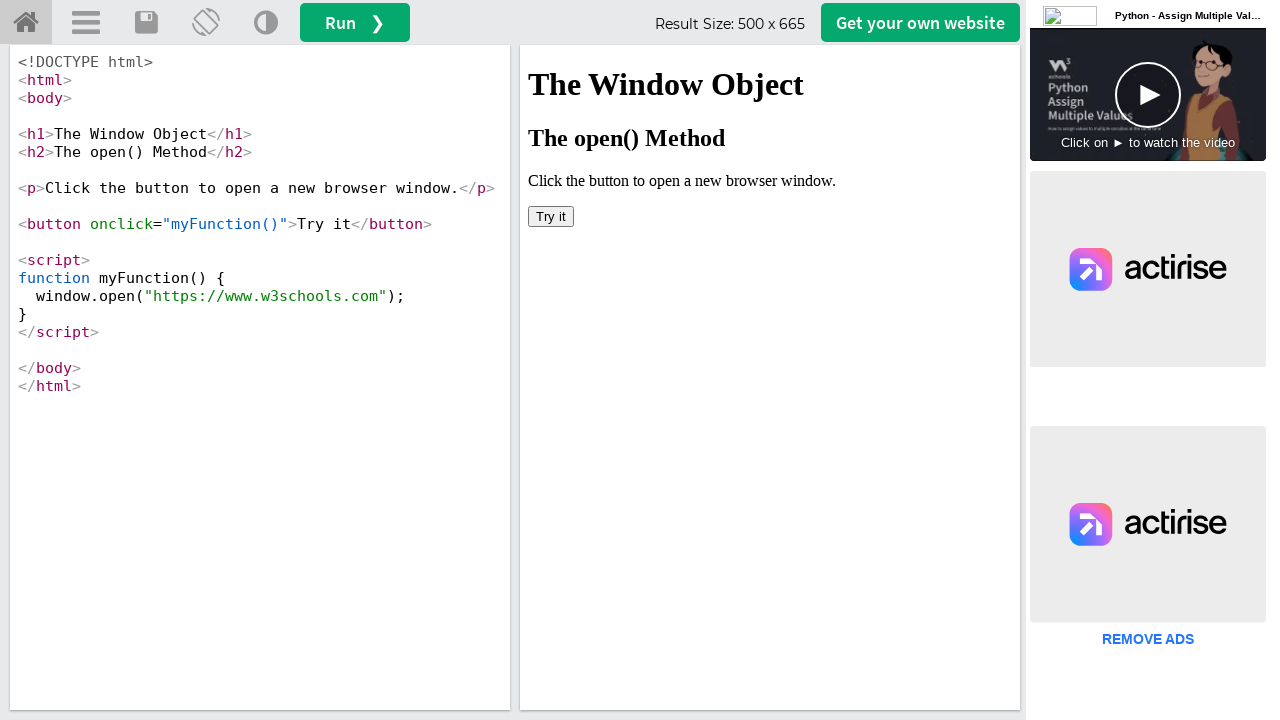

Located iframe with name 'iframeResult'
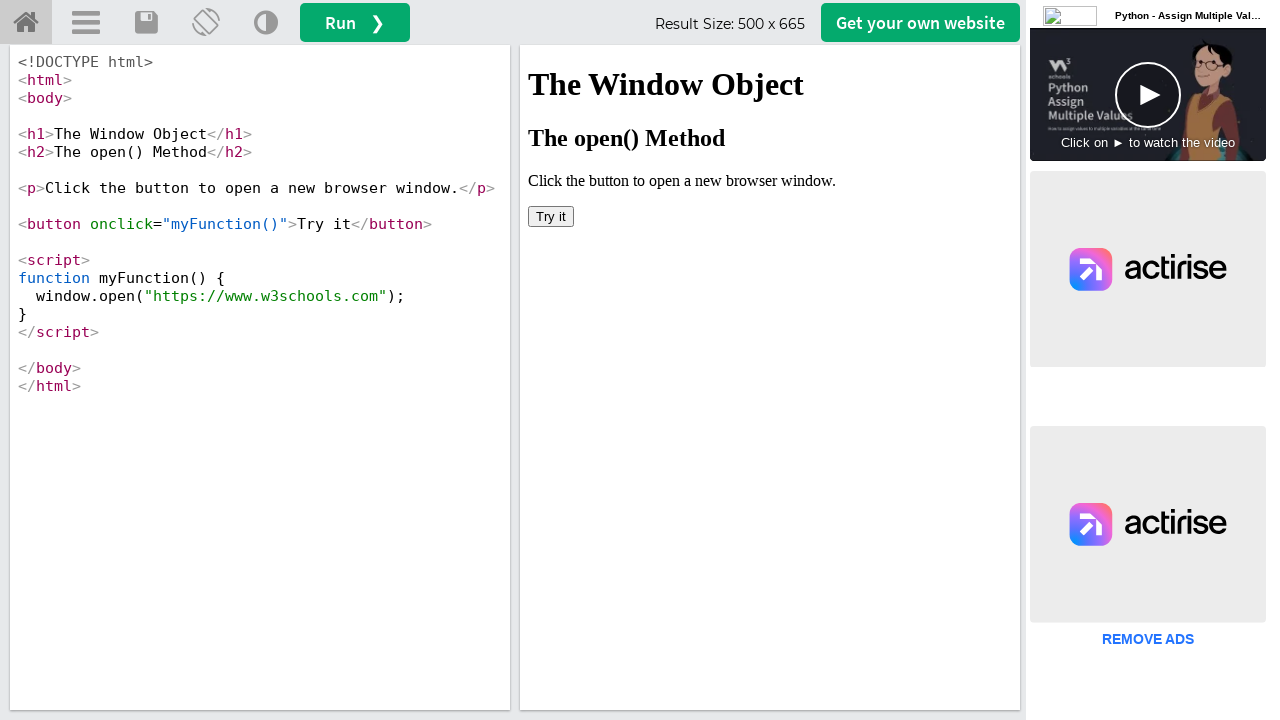

Clicked 'Try it' button inside iframe to open new window at (551, 216) on iframe[name='iframeResult'] >> internal:control=enter-frame >> button[onclick='m
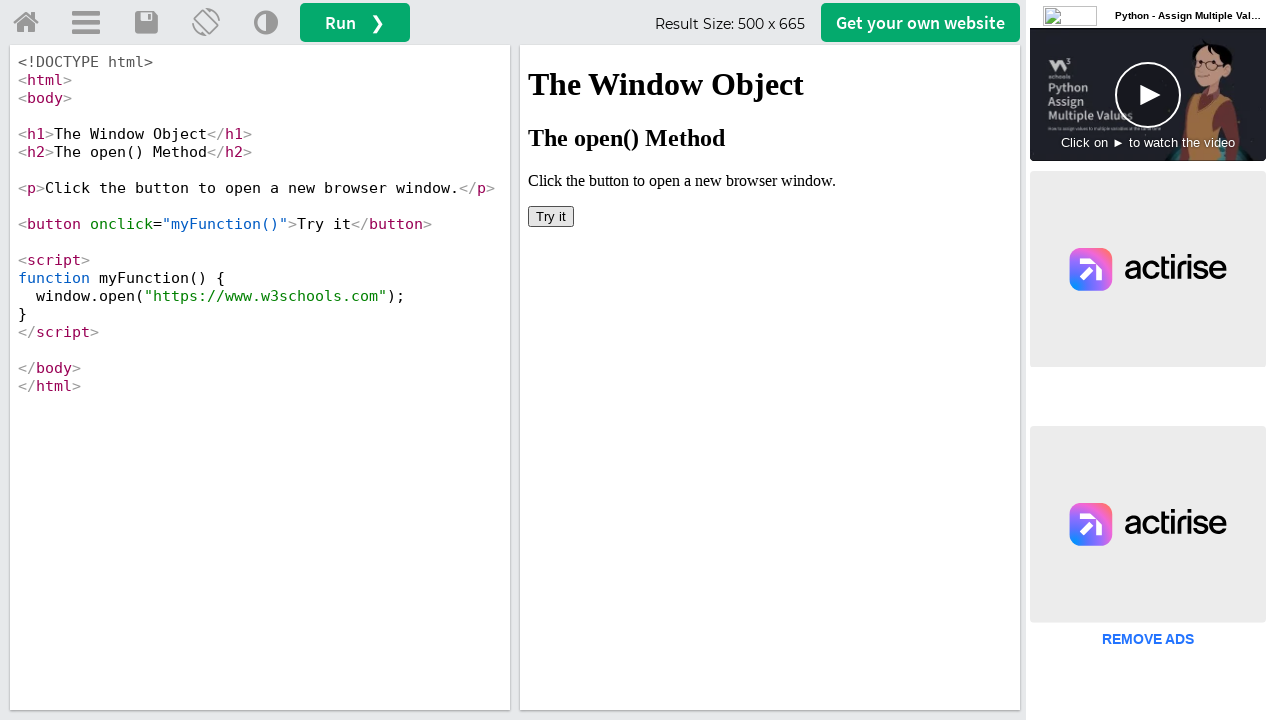

Captured new page object from window open event
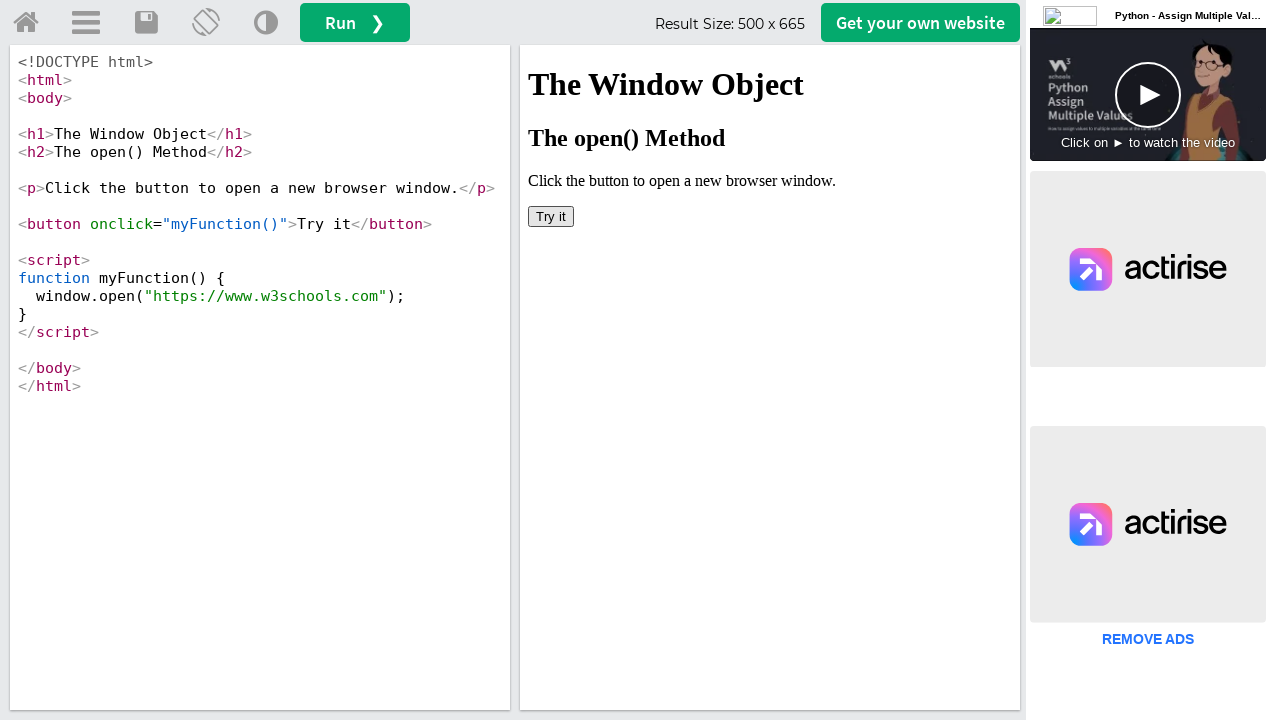

Waited for new window to load completely
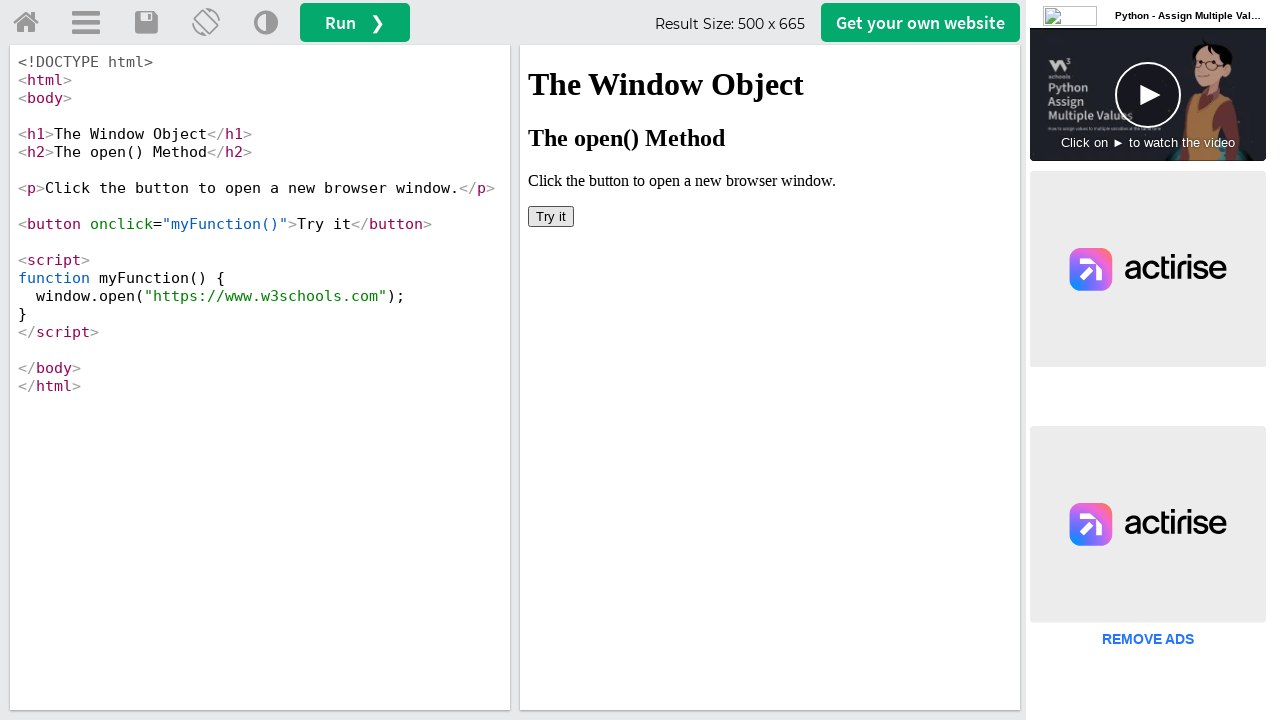

Retrieved new window URL: https://www.w3schools.com/
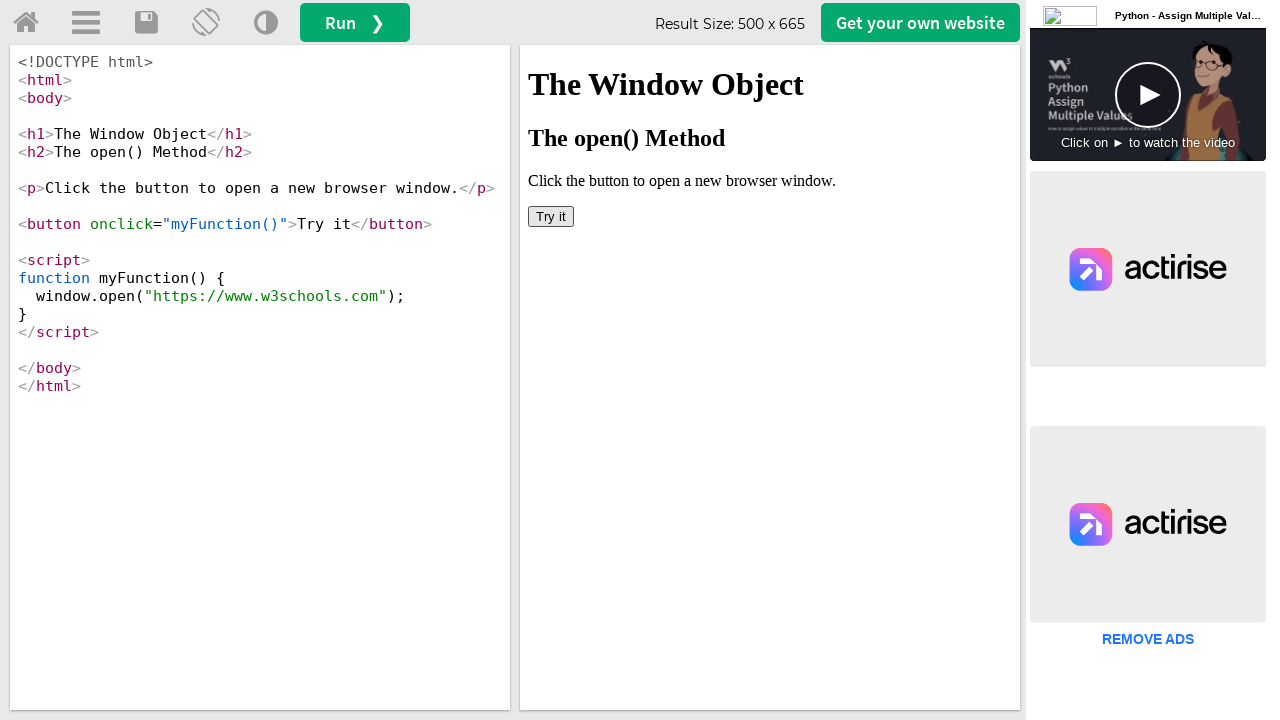

Retrieved new window title: W3Schools Online Web Tutorials
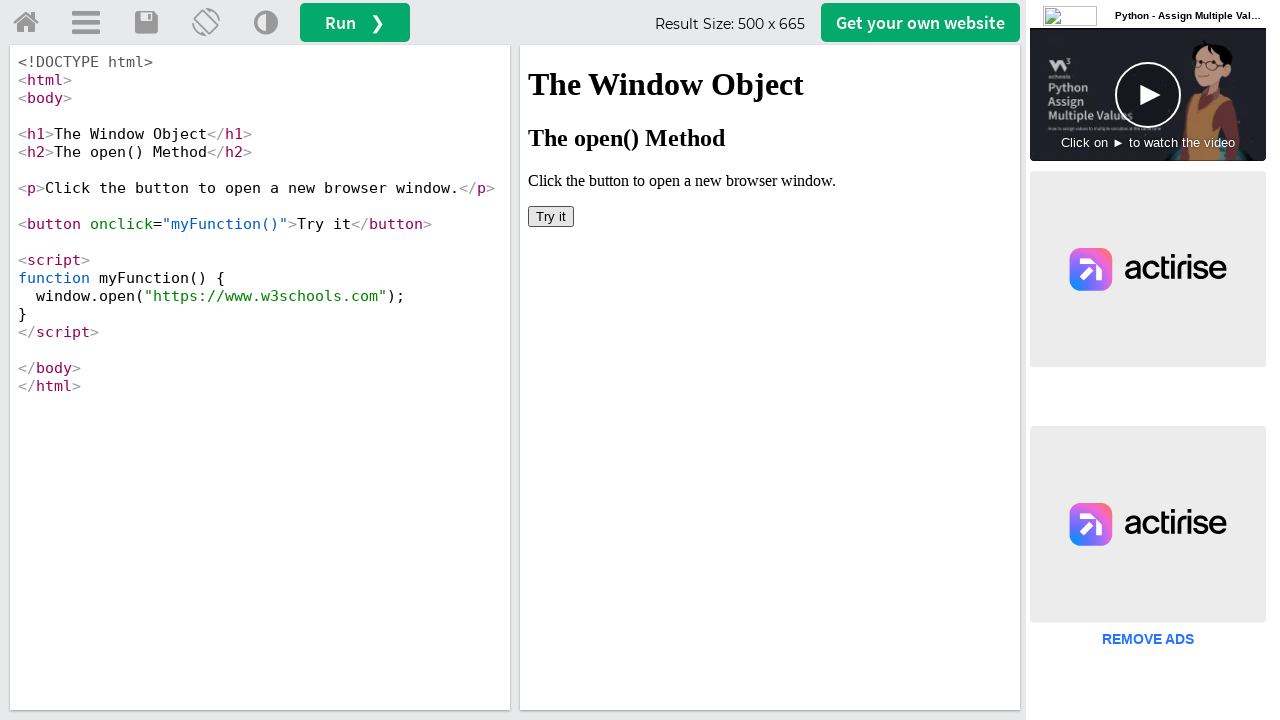

Closed the new window
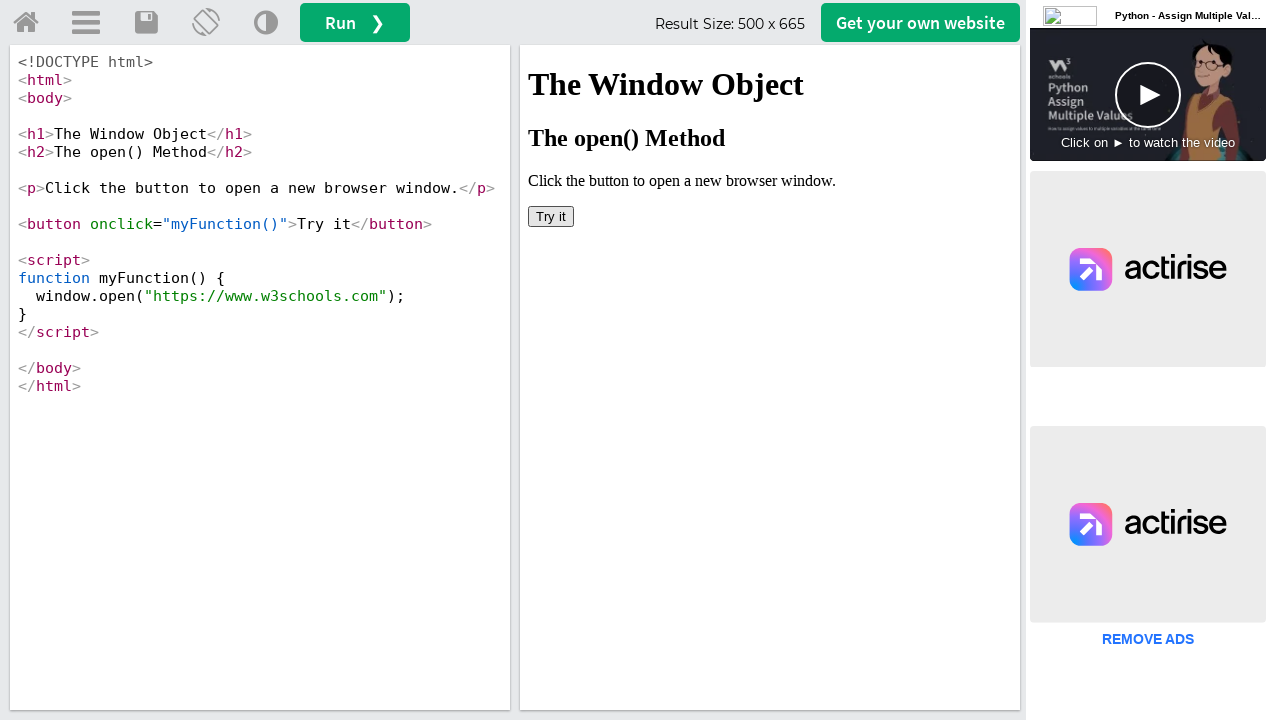

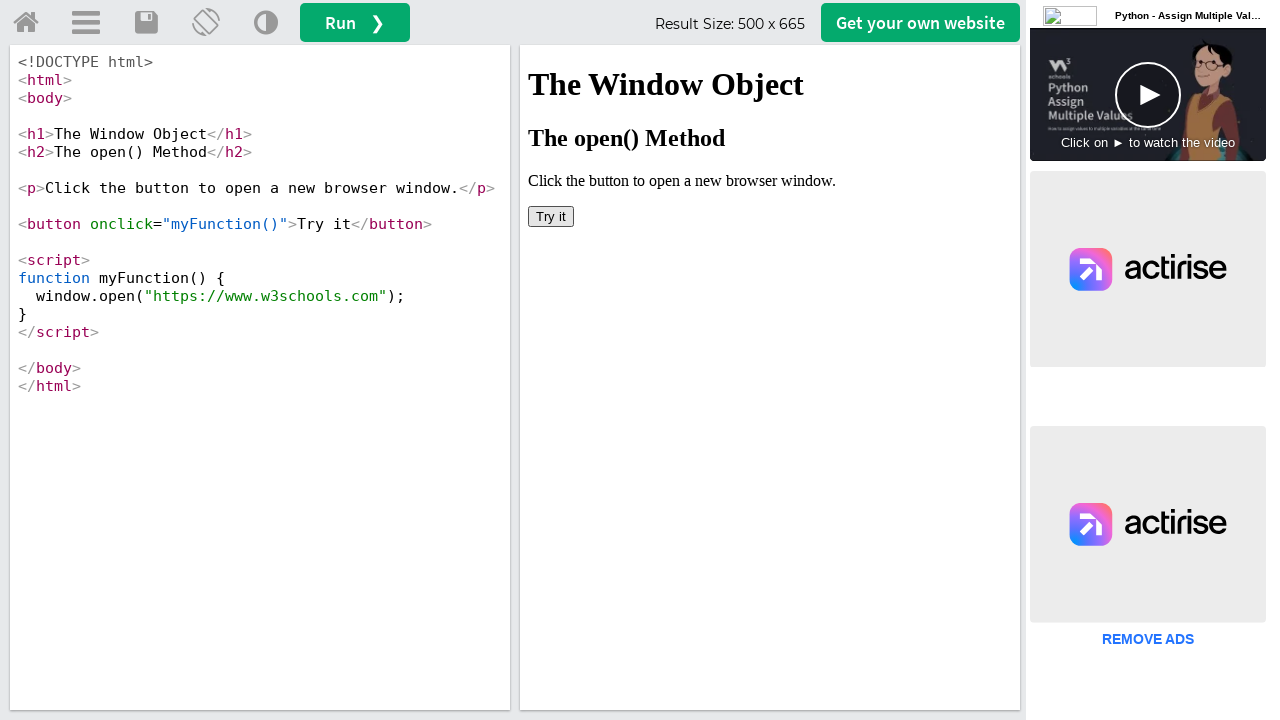